Tests selecting multiple items by clicking and holding on each item sequentially

Starting URL: https://jqueryui.com/selectable/#default

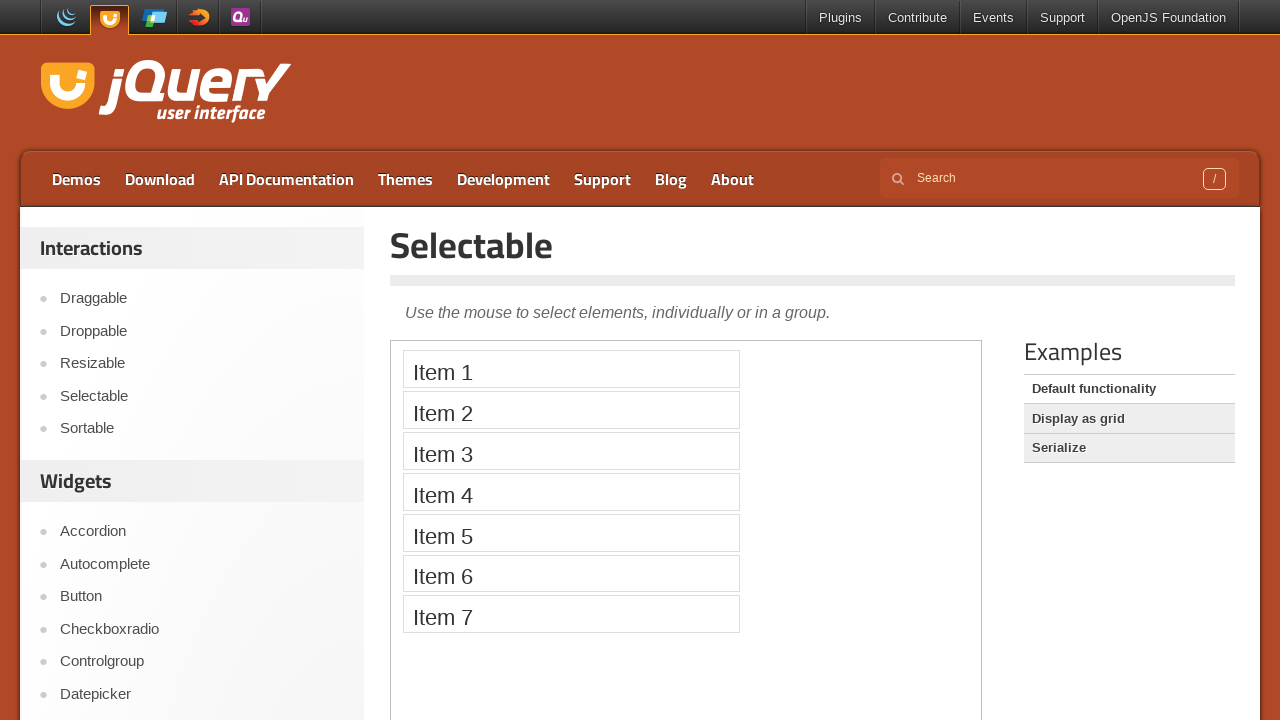

Located iframe element
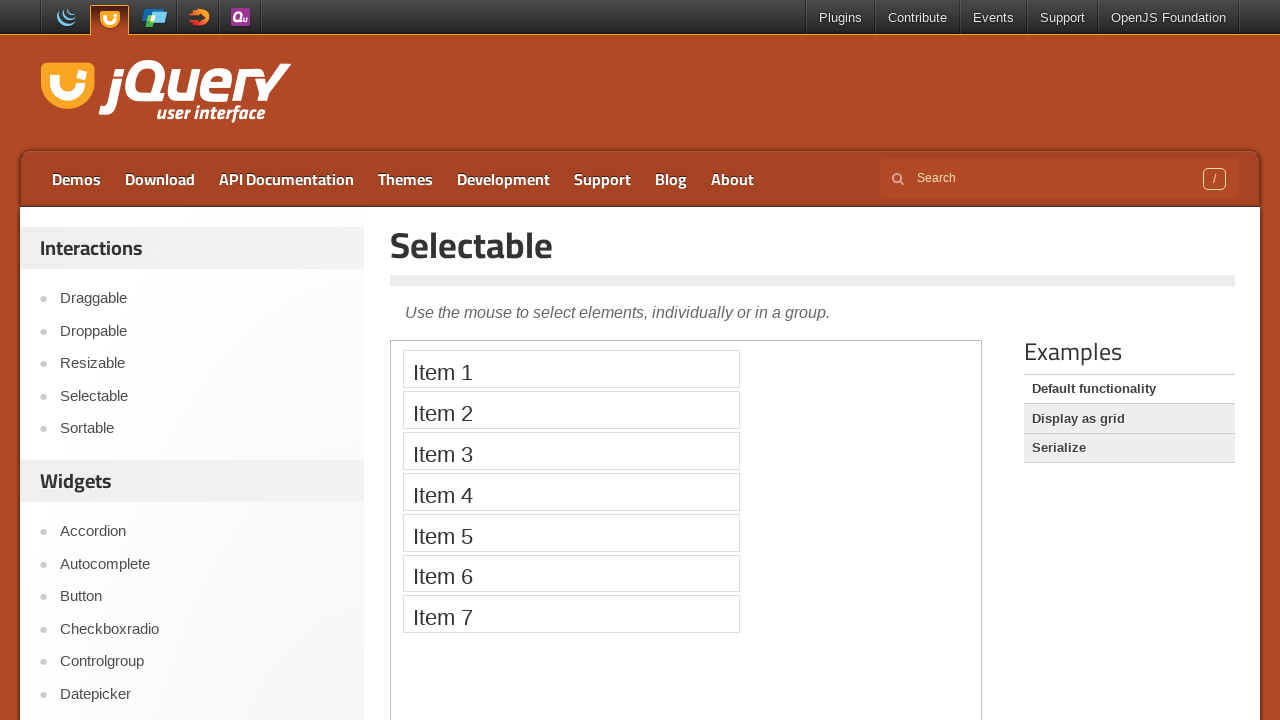

Located all selectable list items in iframe
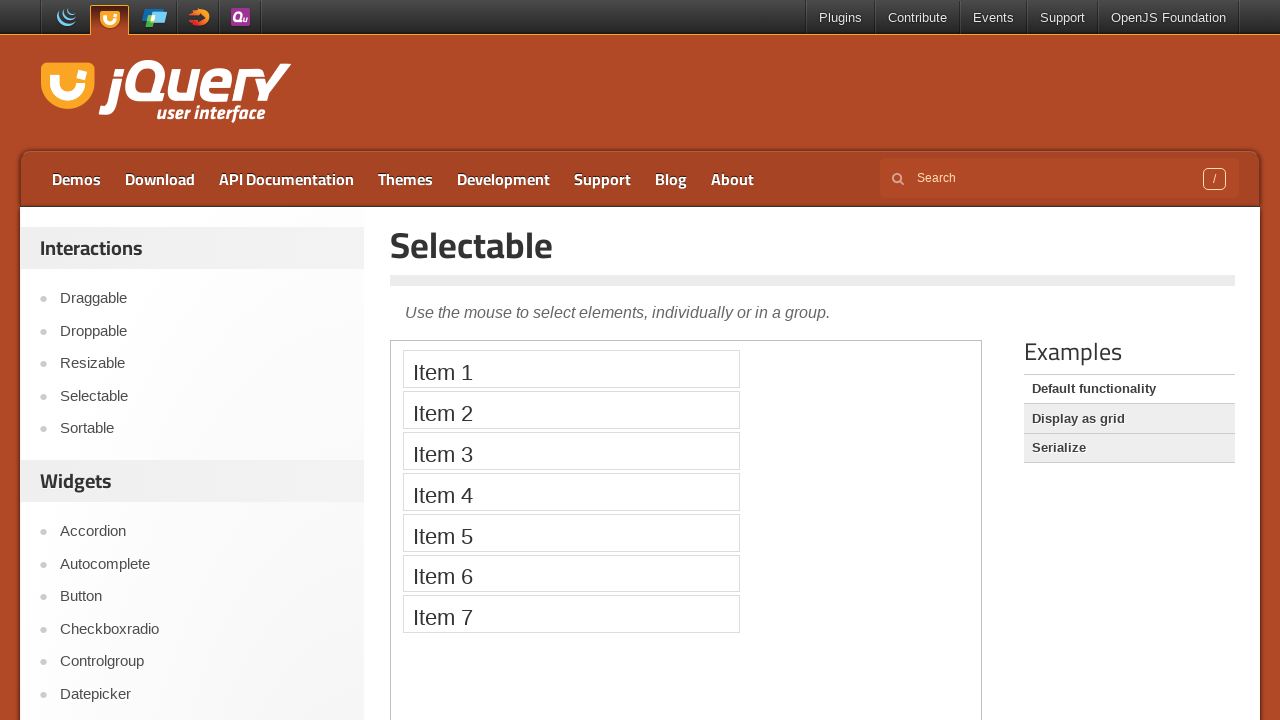

Shift+clicked first list item to start selection at (571, 369) on iframe >> nth=0 >> internal:control=enter-frame >> li.ui-selectee >> nth=0
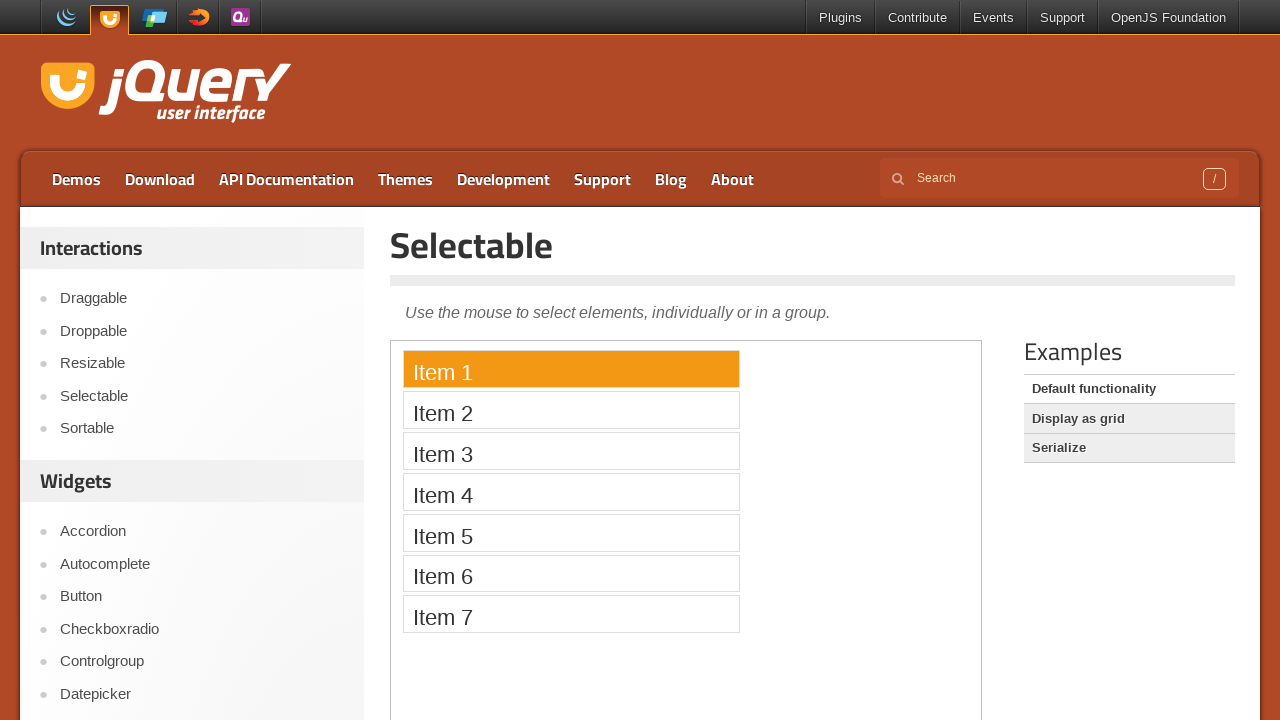

Shift+clicked second list item to extend selection at (571, 410) on iframe >> nth=0 >> internal:control=enter-frame >> li.ui-selectee >> nth=1
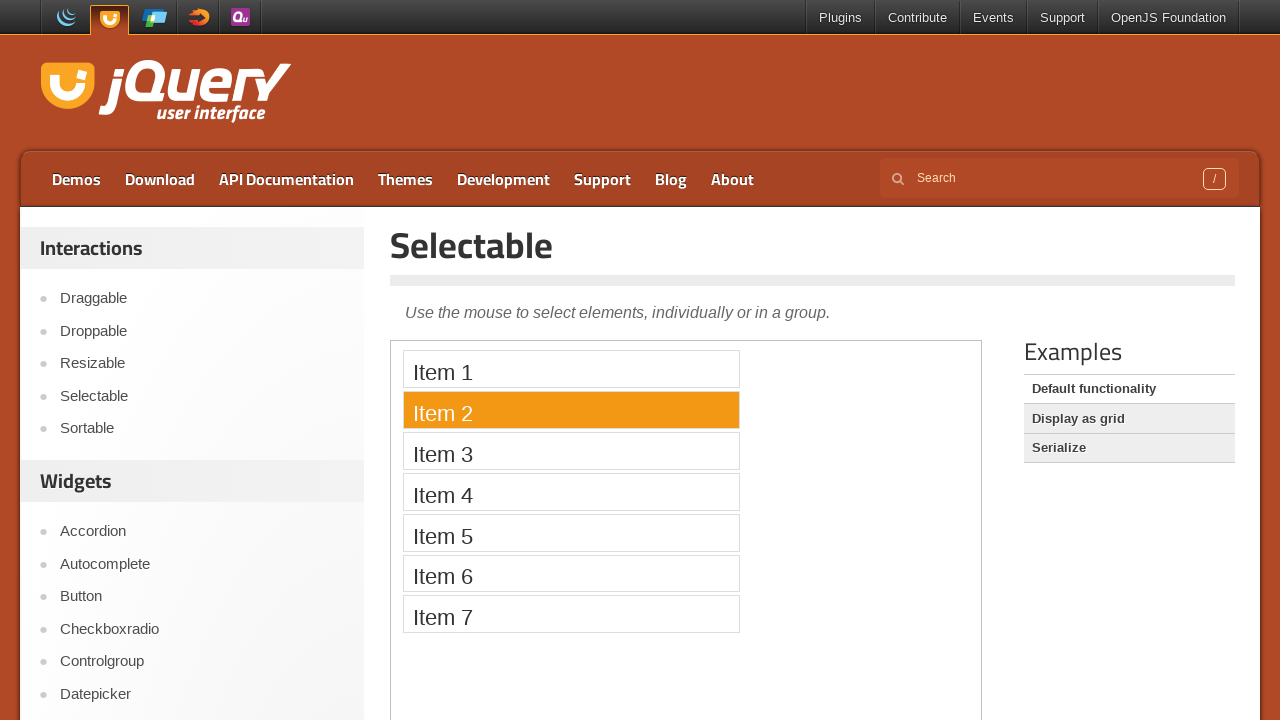

Shift+clicked third list item to extend selection at (571, 451) on iframe >> nth=0 >> internal:control=enter-frame >> li.ui-selectee >> nth=2
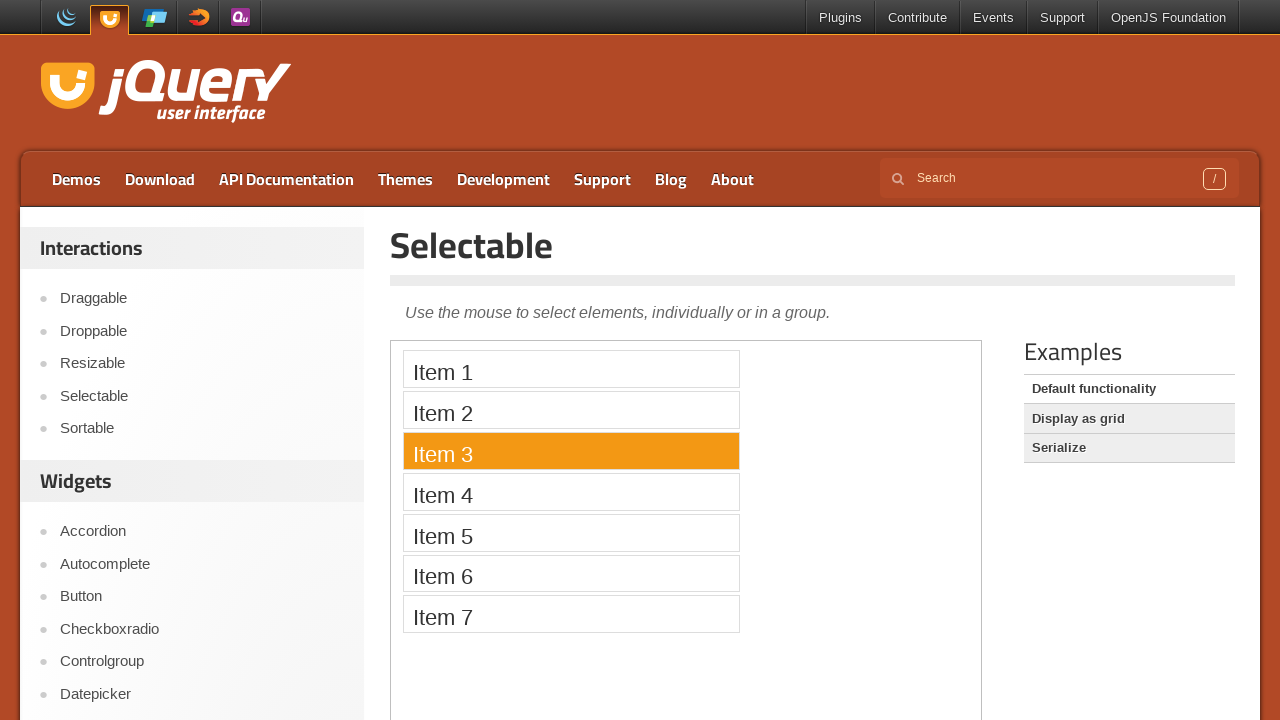

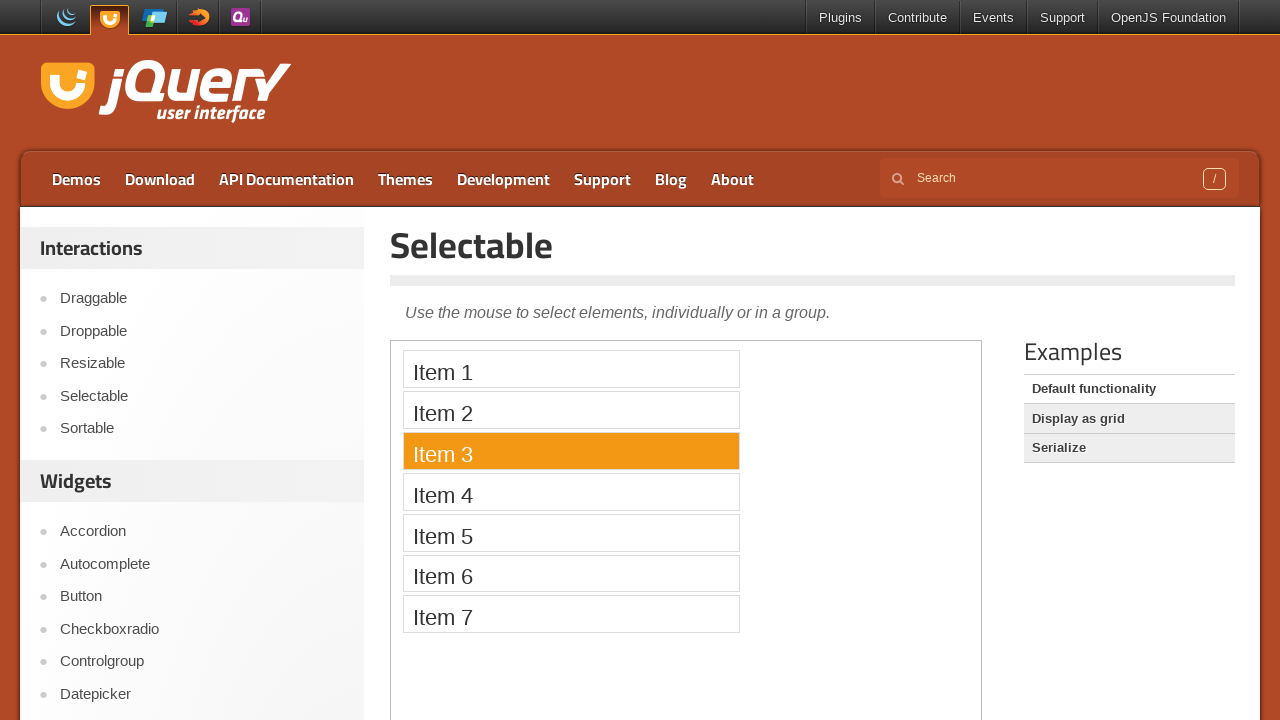